Tests that clicking the "Navigation" link navigates to a new page successfully

Starting URL: https://bonigarcia.dev/selenium-webdriver-java/

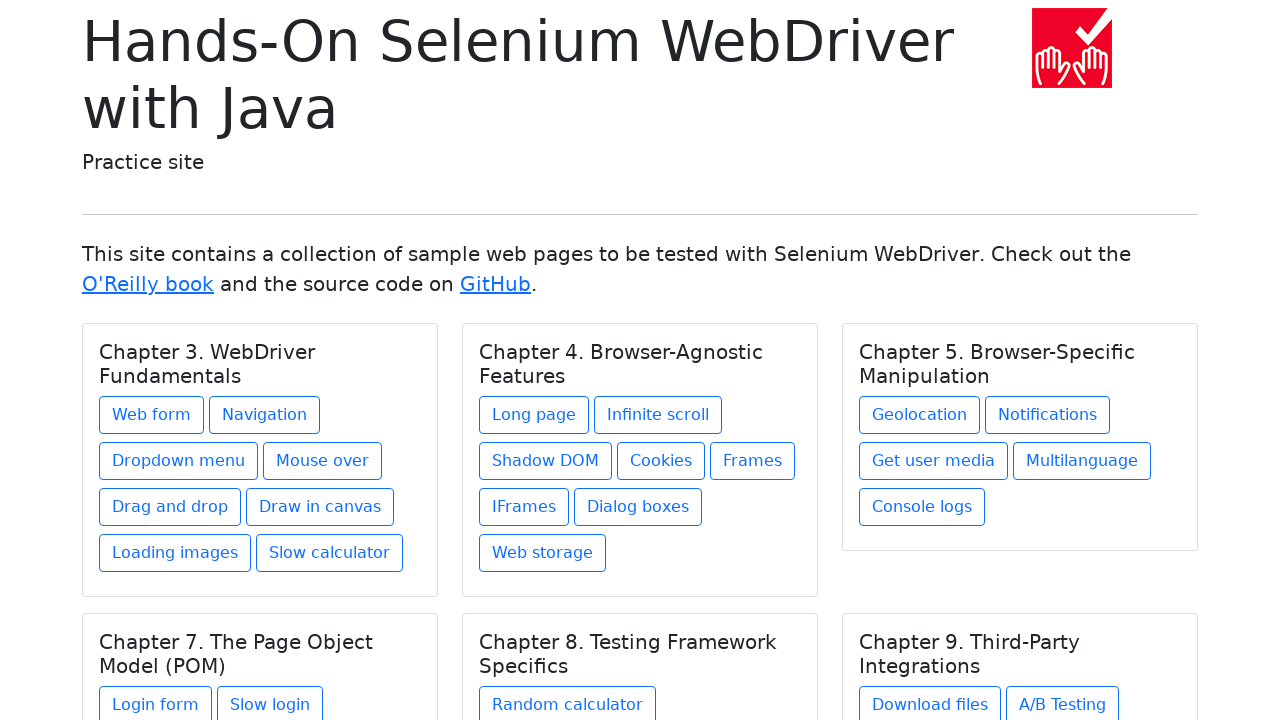

Clicked on the Navigation link at (264, 415) on text=Navigation
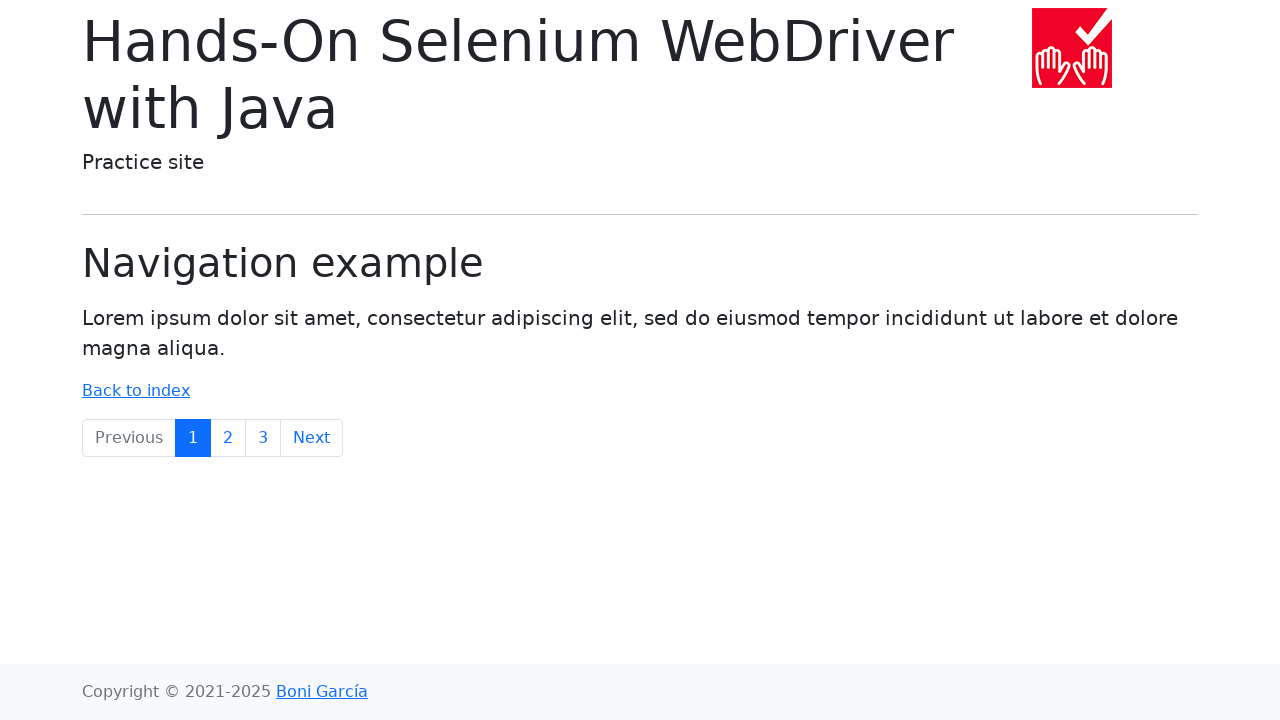

Navigation completed and page loaded successfully
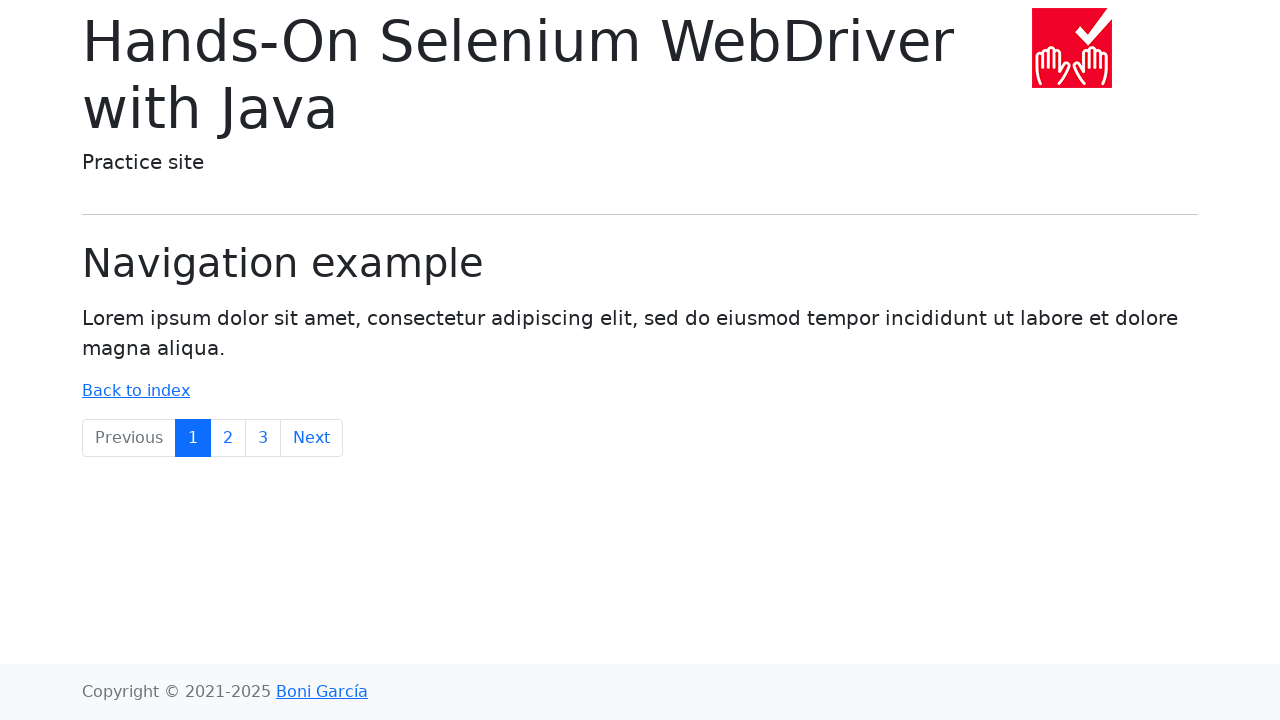

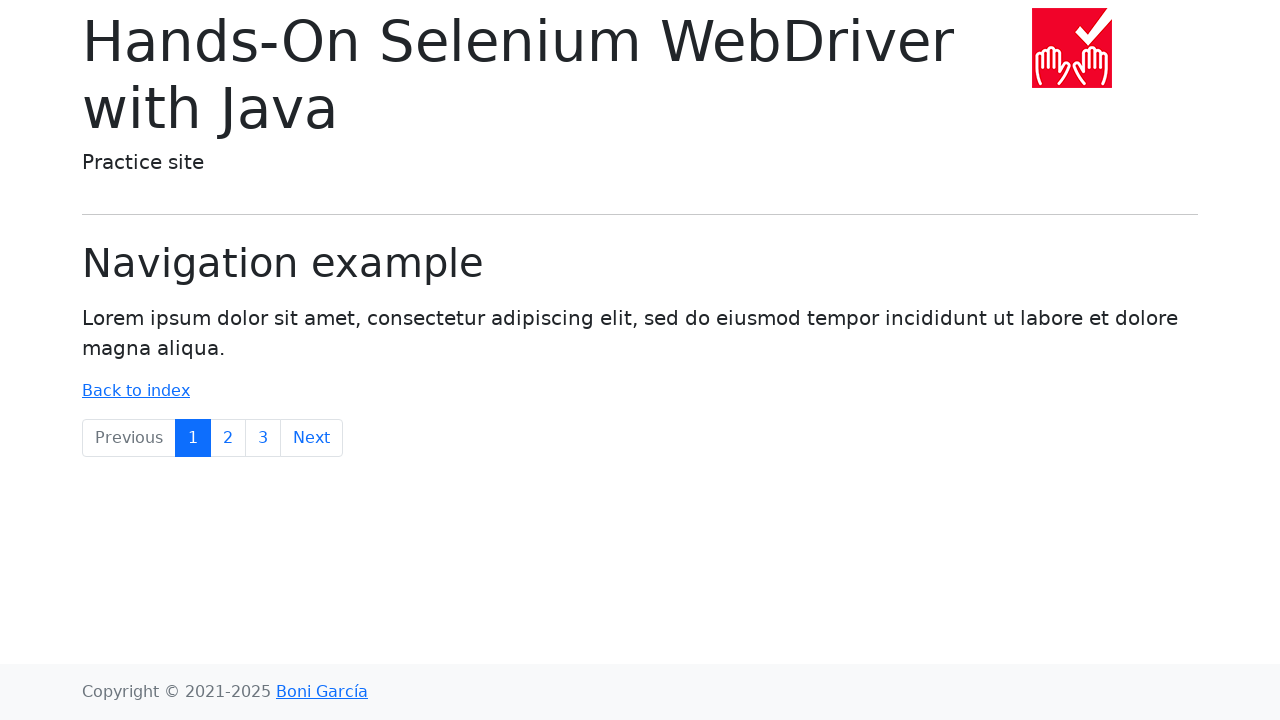